Tests drag and drop by offset action from draggable element to target coordinates

Starting URL: https://crossbrowsertesting.github.io/drag-and-drop

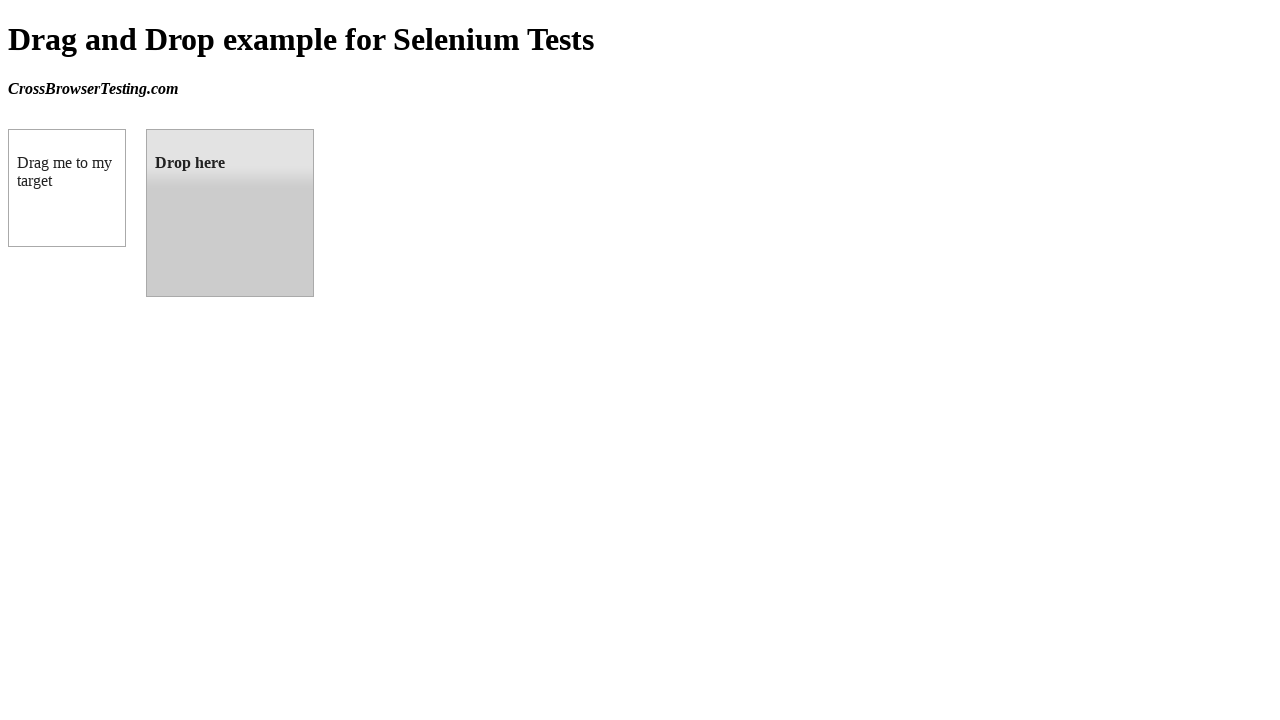

Located draggable element with id 'draggable'
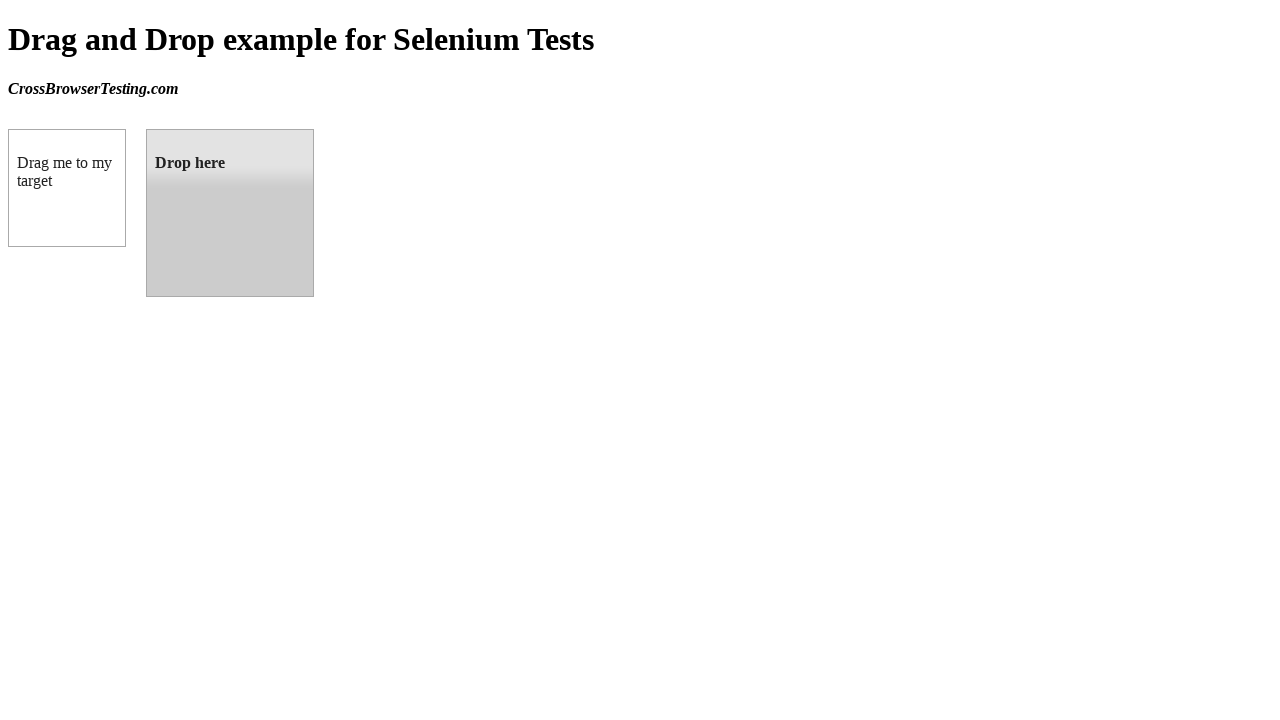

Located droppable target element with id 'droppable'
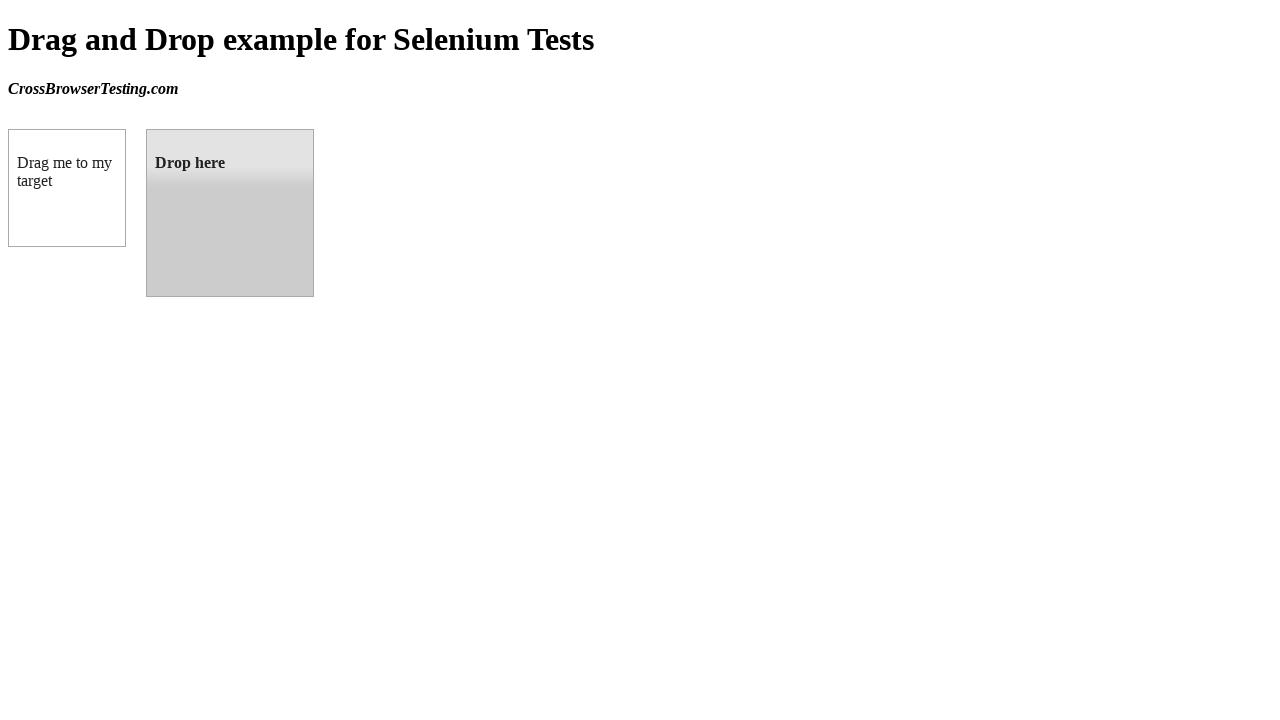

Retrieved bounding box coordinates of target element
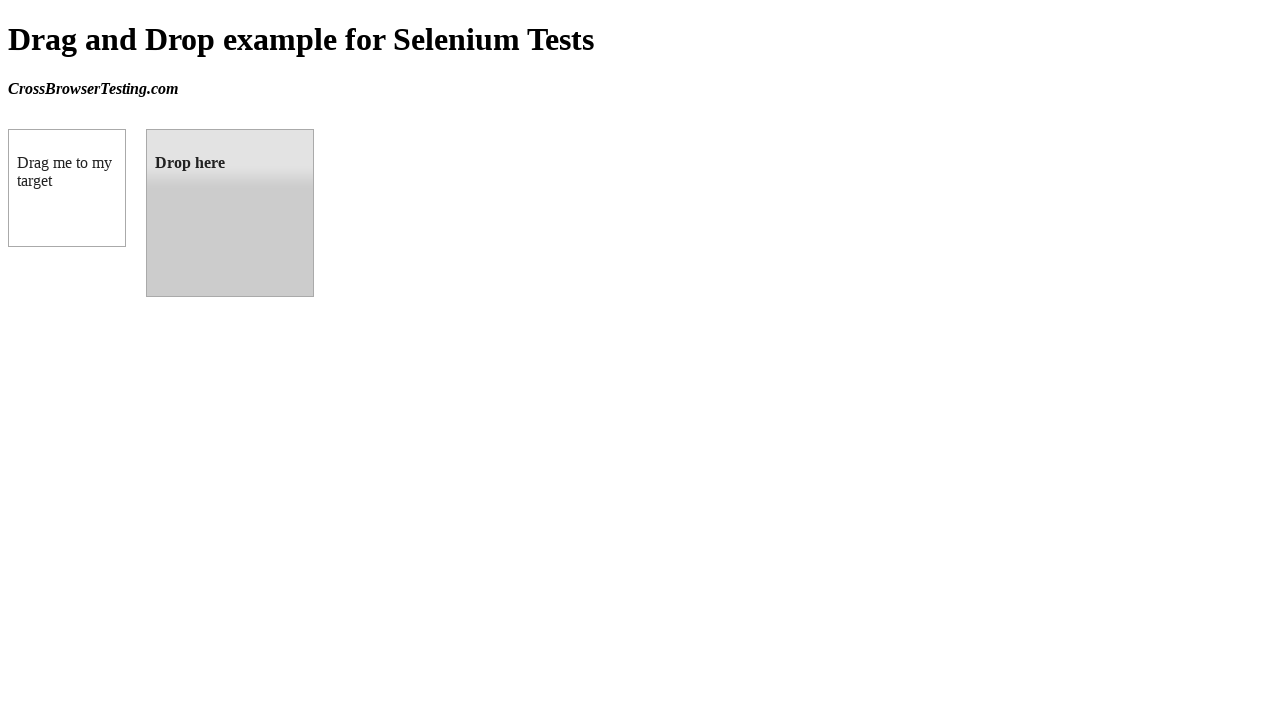

Performed drag and drop from draggable element to target element at (230, 213)
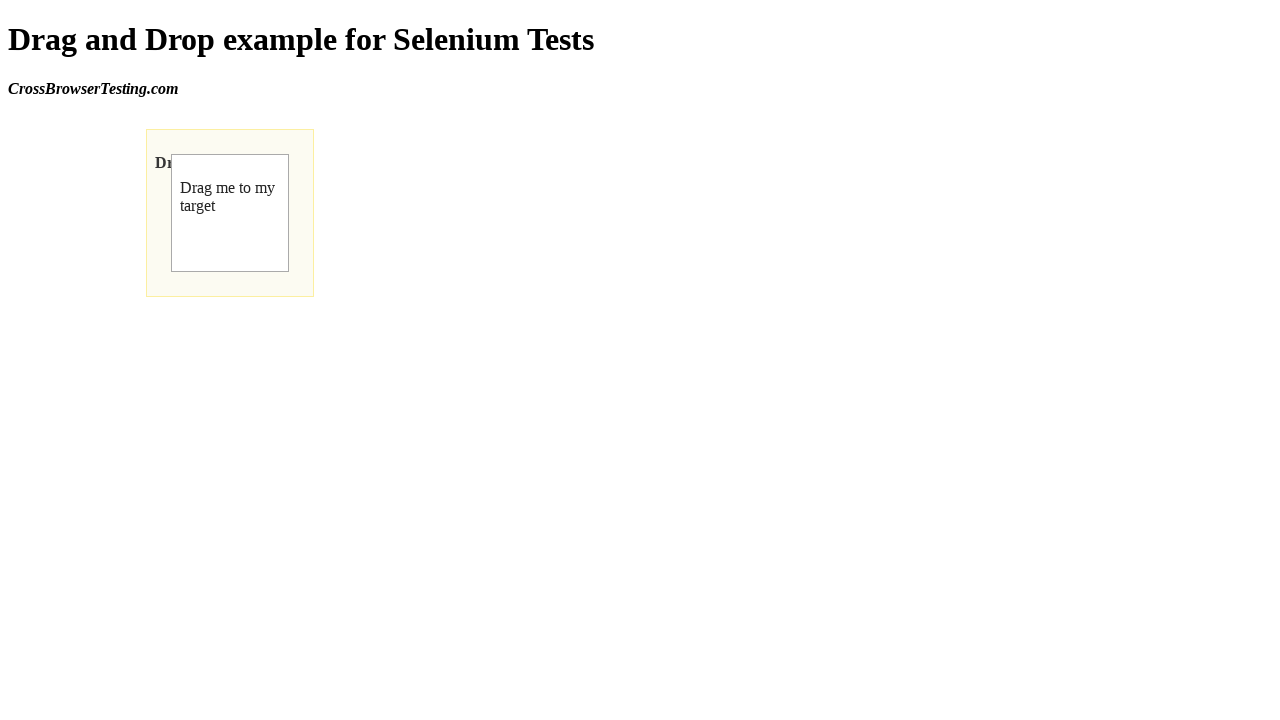

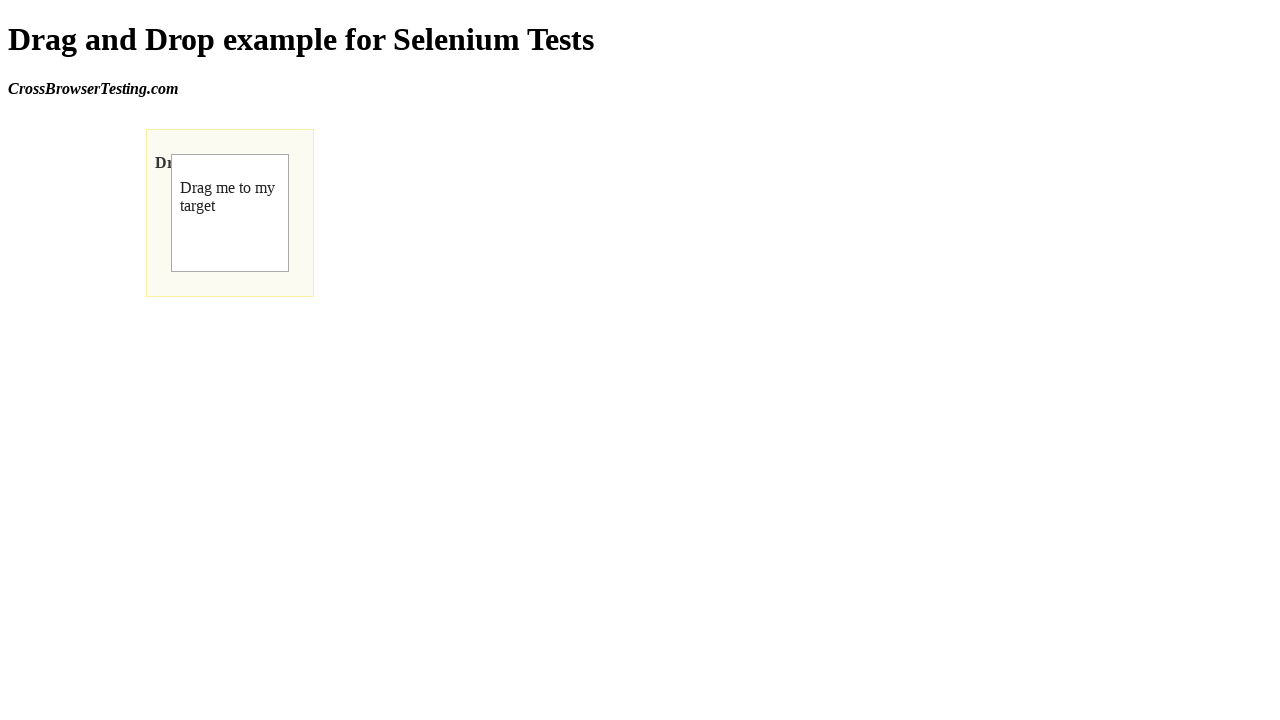